Tests JavaScript alert handling by clicking a button that triggers an alert, accepting it, then reading a value from the page, calculating a mathematical result, and submitting the answer in a form.

Starting URL: http://suninjuly.github.io/alert_accept.html

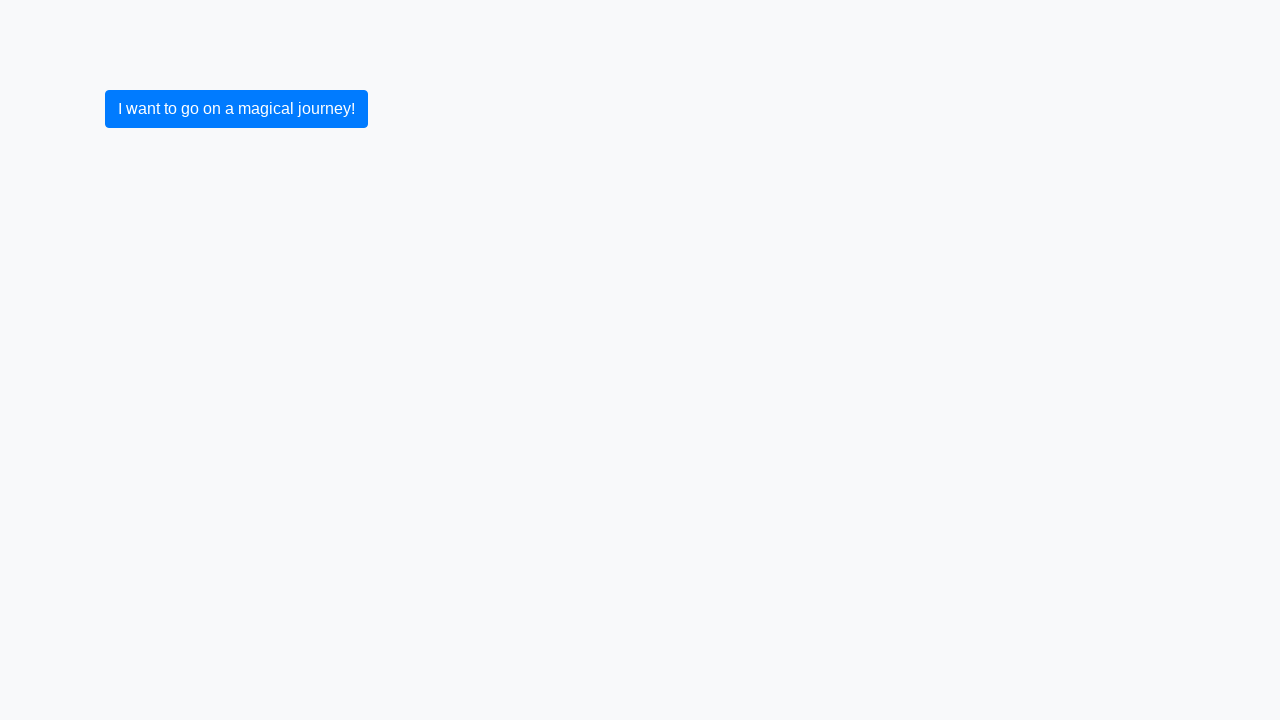

Set up dialog handler to accept JavaScript alerts
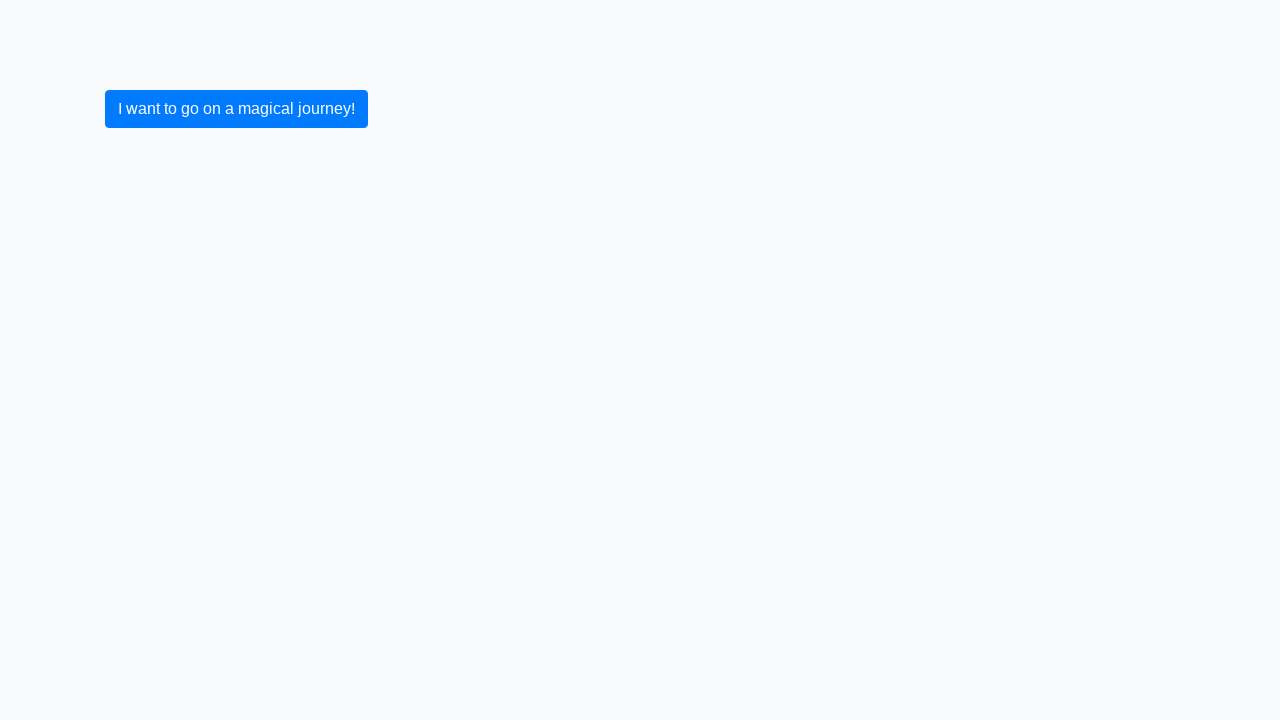

Clicked button to trigger JavaScript alert at (236, 109) on .btn
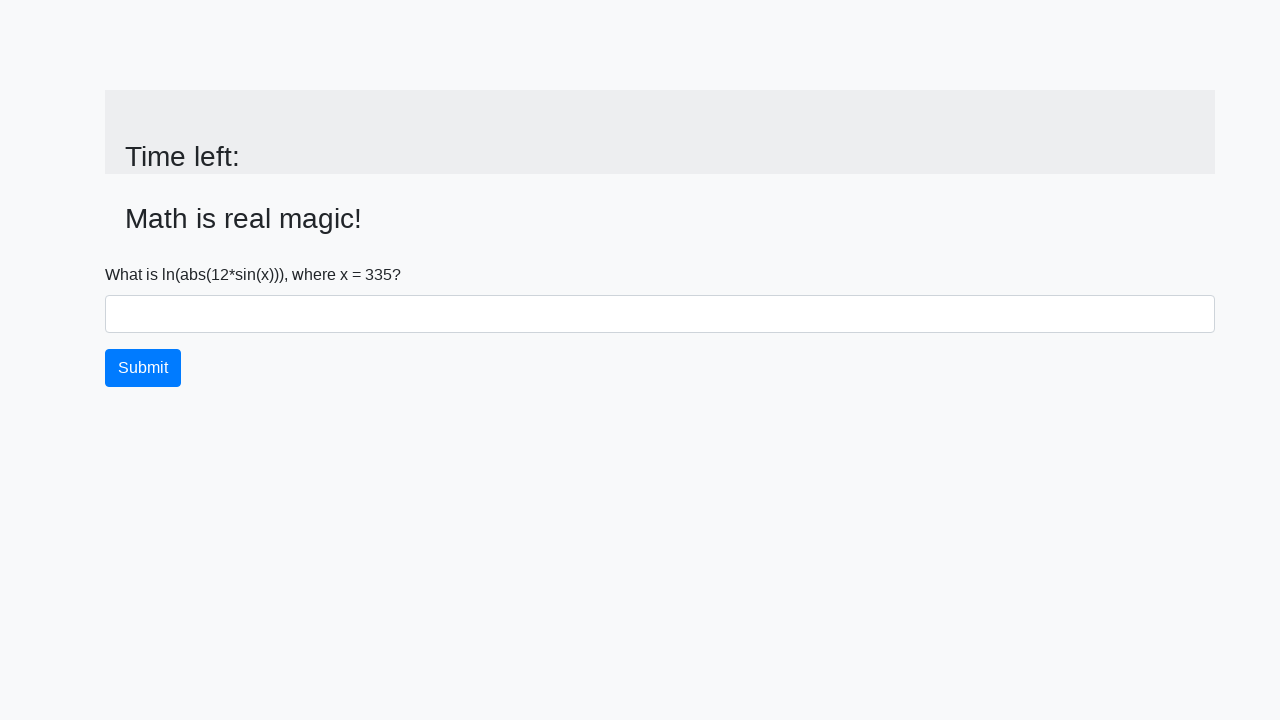

Alert was accepted and page updated with input value element
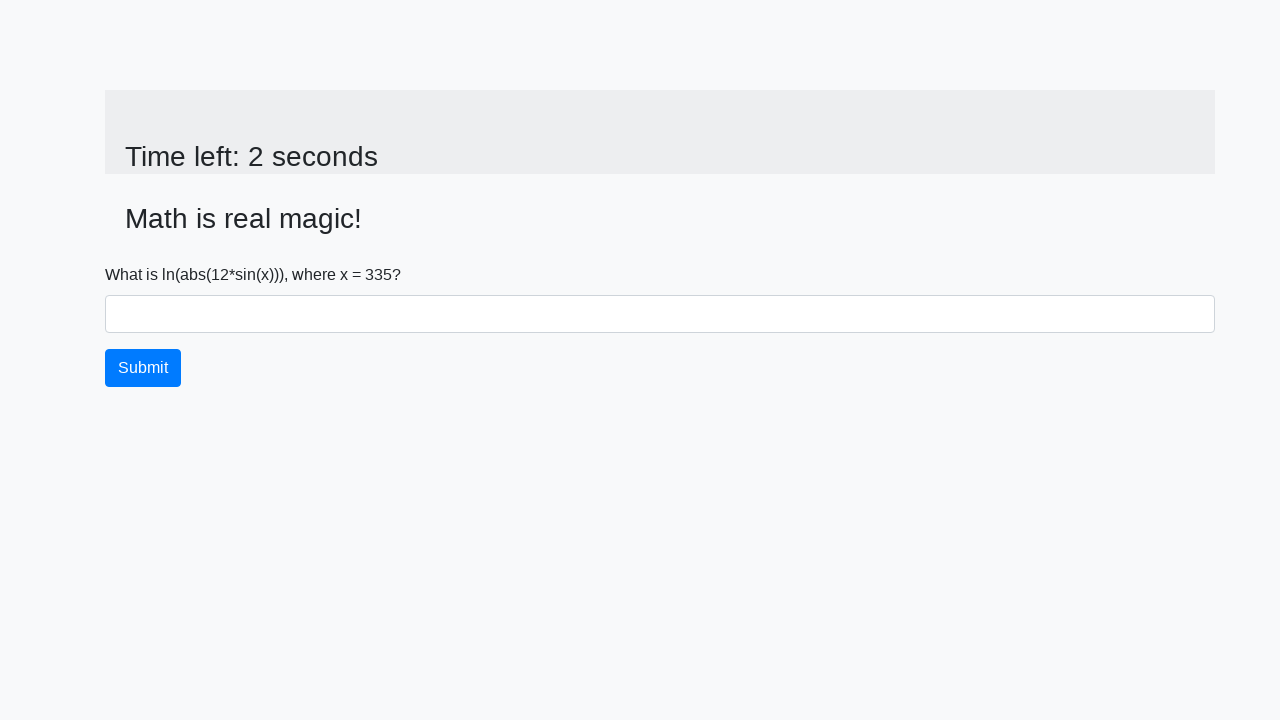

Retrieved x value from page: 335
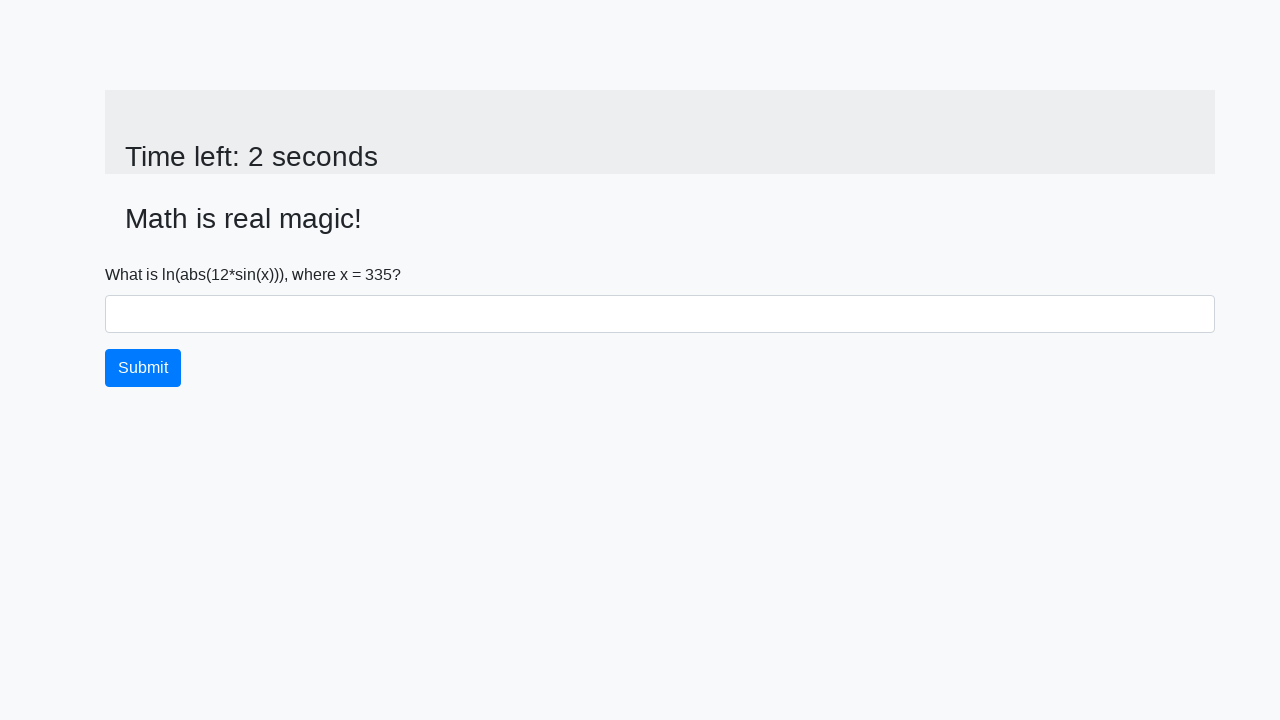

Calculated mathematical result: y = log(abs(12*sin(335))) = 2.393813808334808
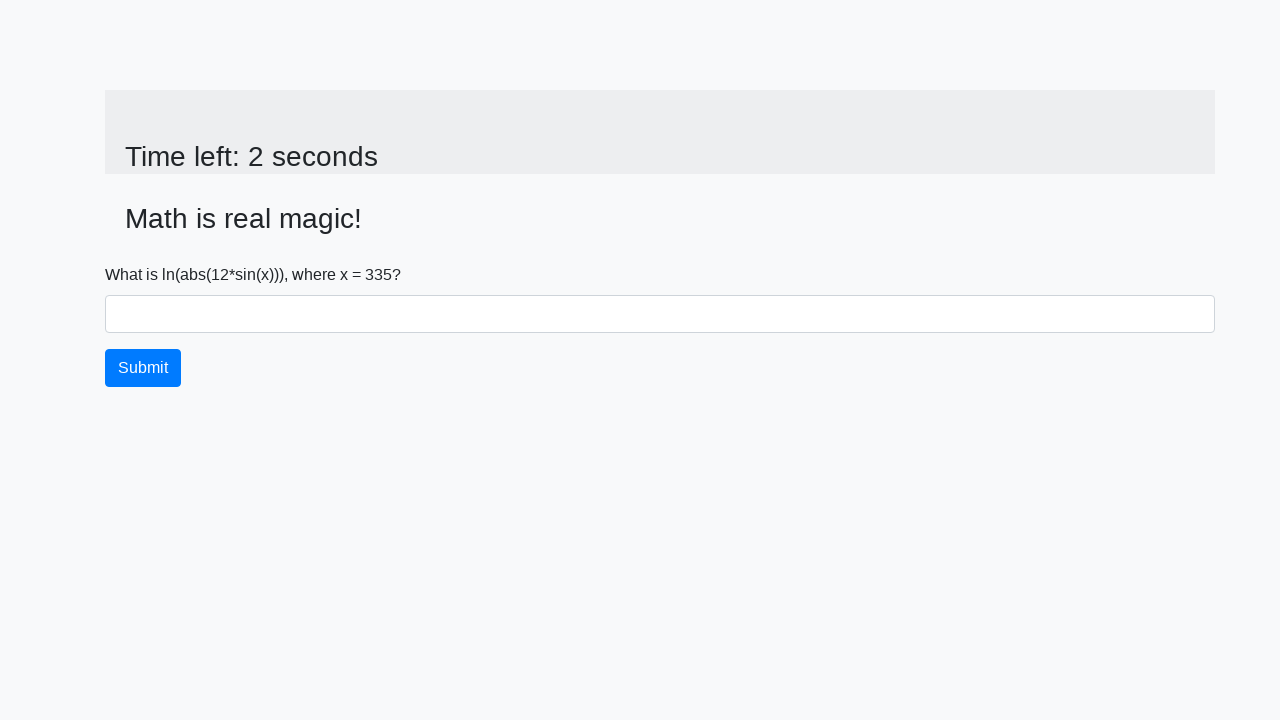

Filled form field with calculated answer: 2.393813808334808 on .form-control
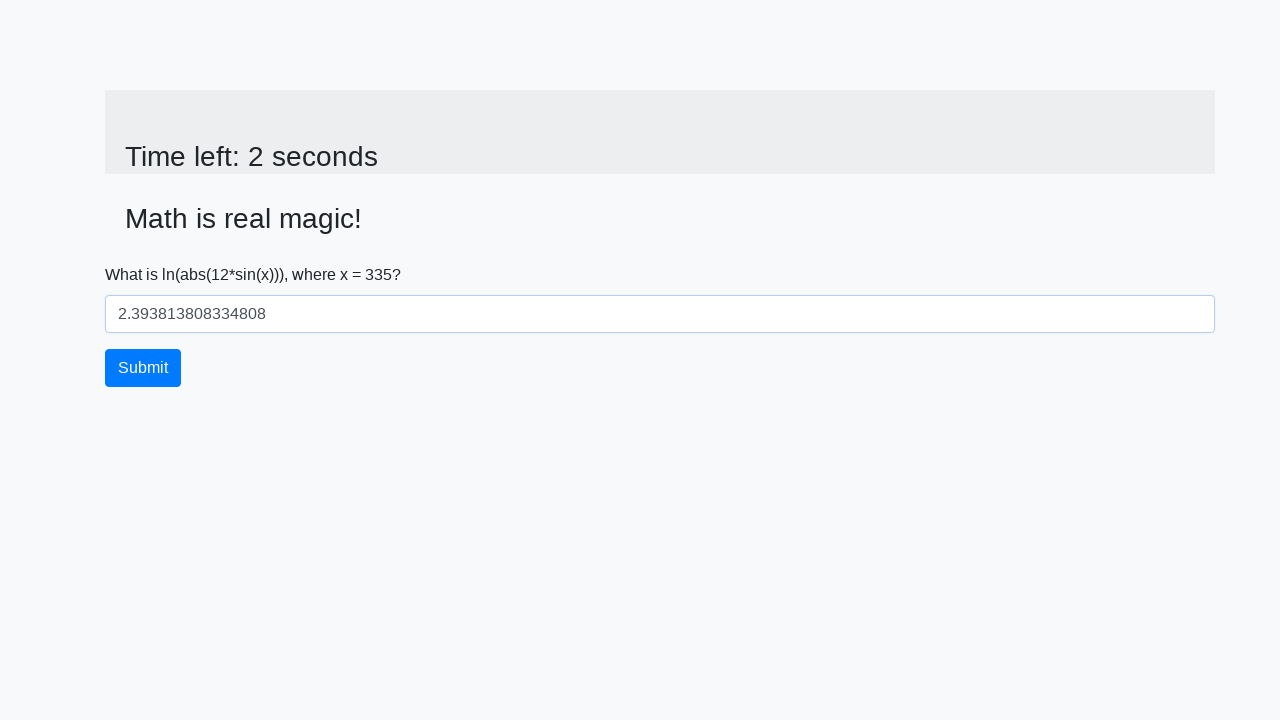

Clicked submit button to submit the form at (143, 368) on .btn
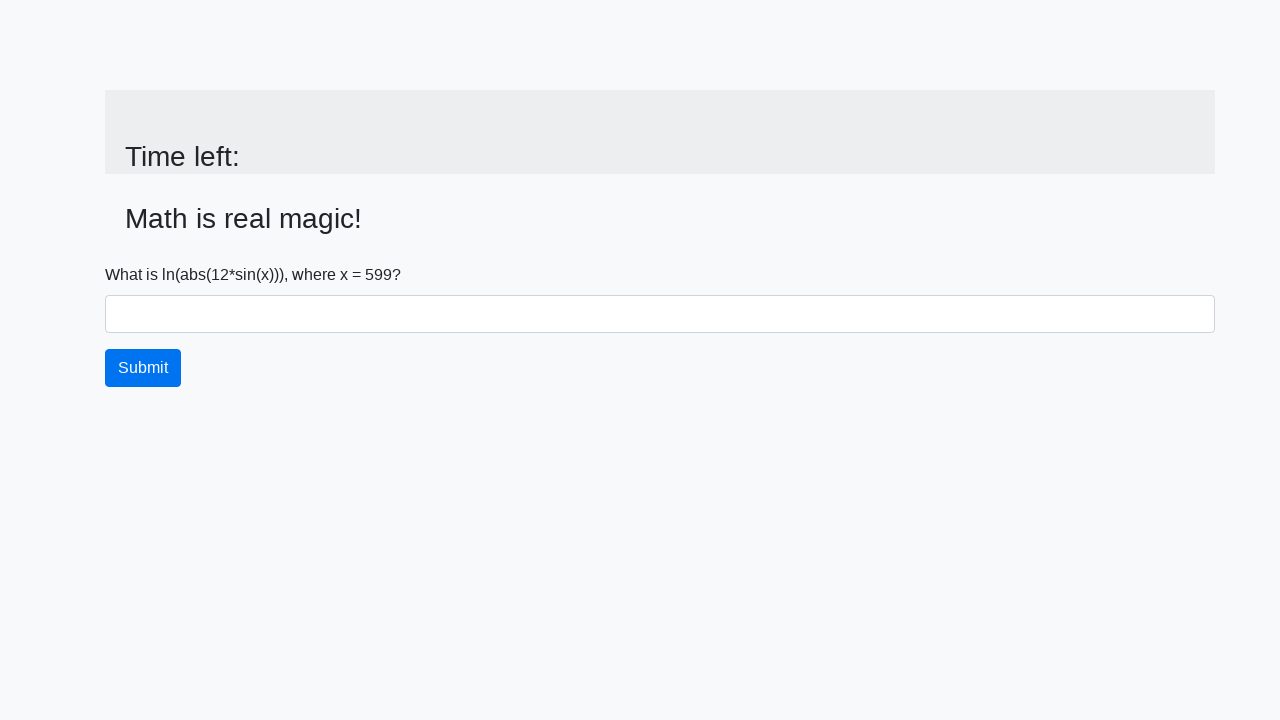

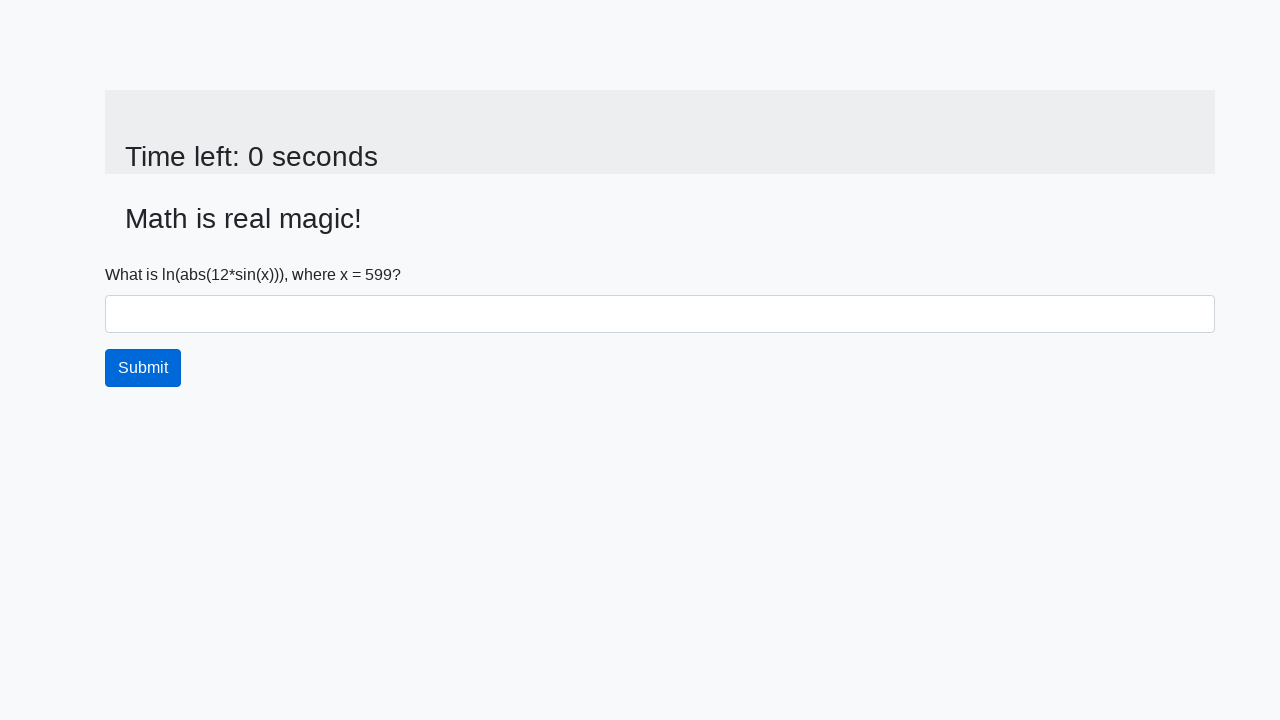